Tests hover functionality by hovering over an avatar image and verifying that the caption/additional user information becomes visible.

Starting URL: http://the-internet.herokuapp.com/hovers

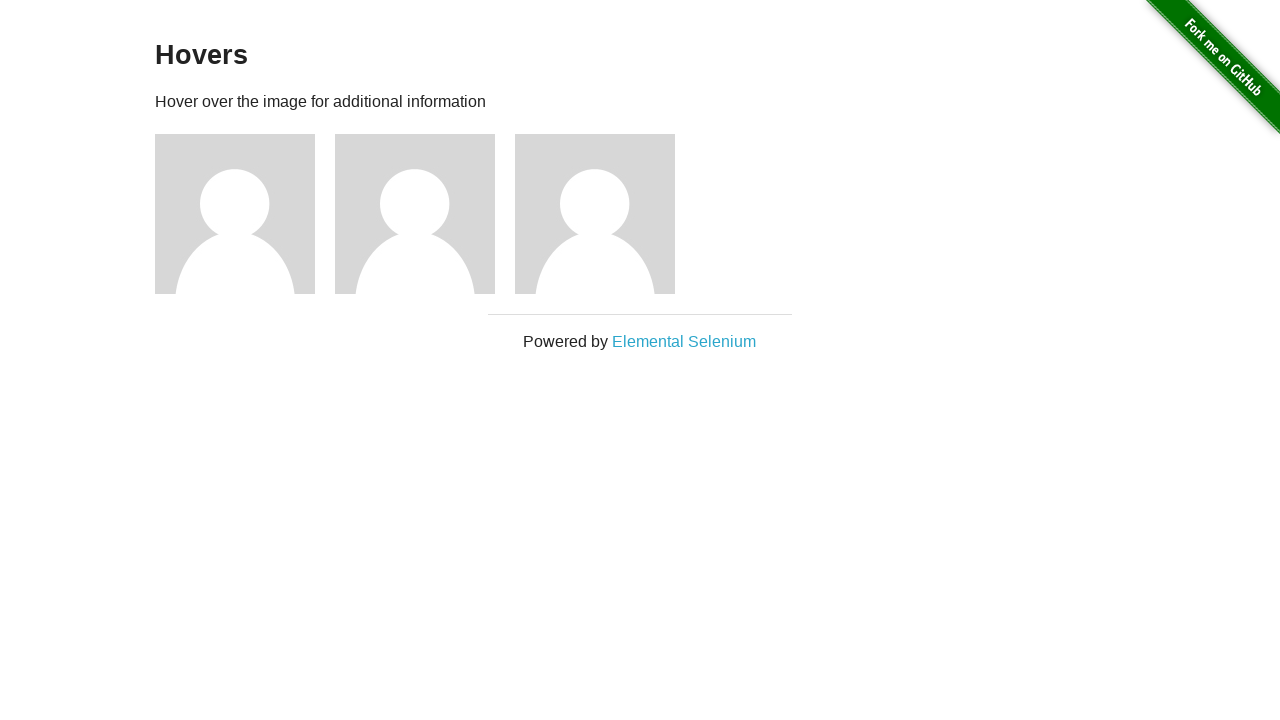

Located the first avatar figure element
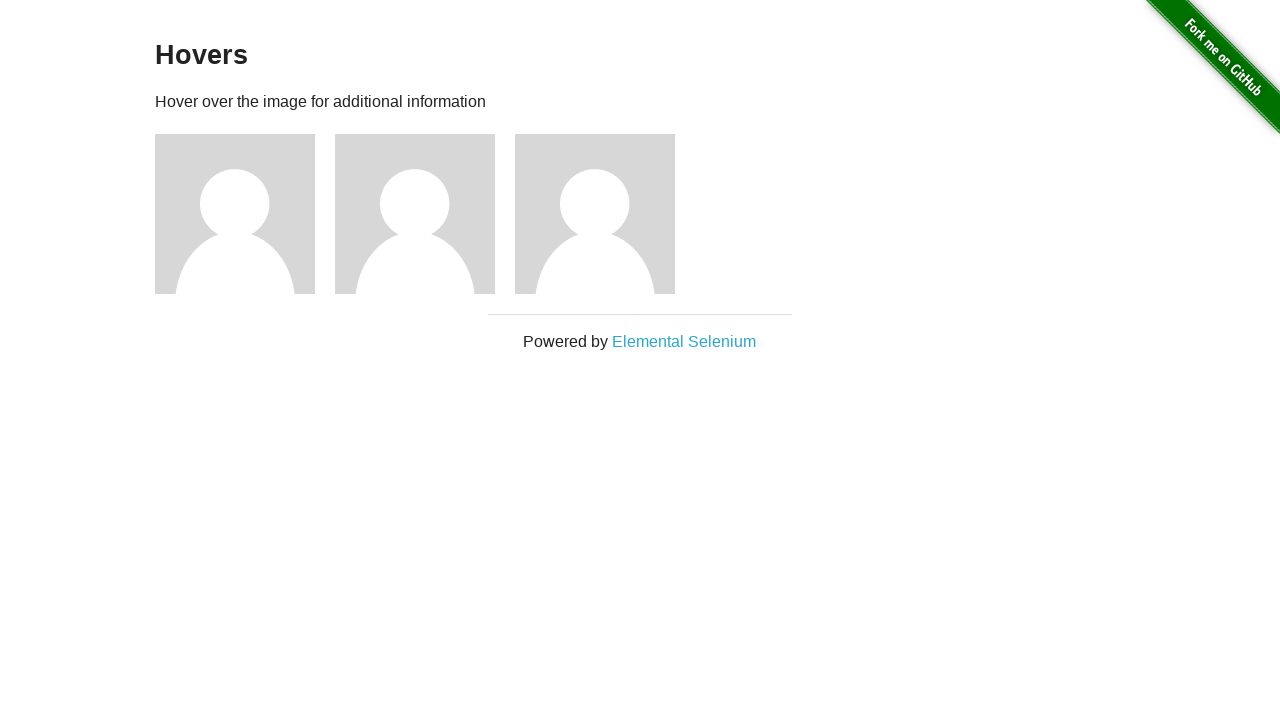

Hovered over the avatar image at (245, 214) on .figure >> nth=0
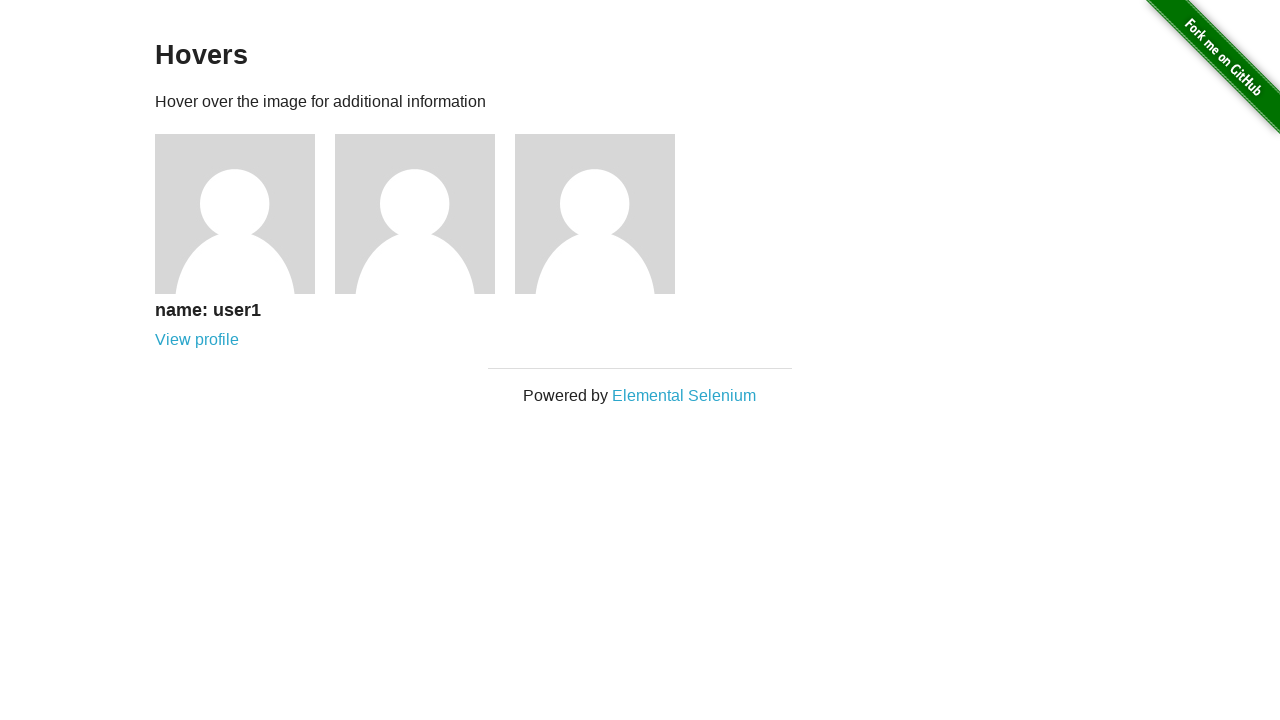

Located the avatar caption element
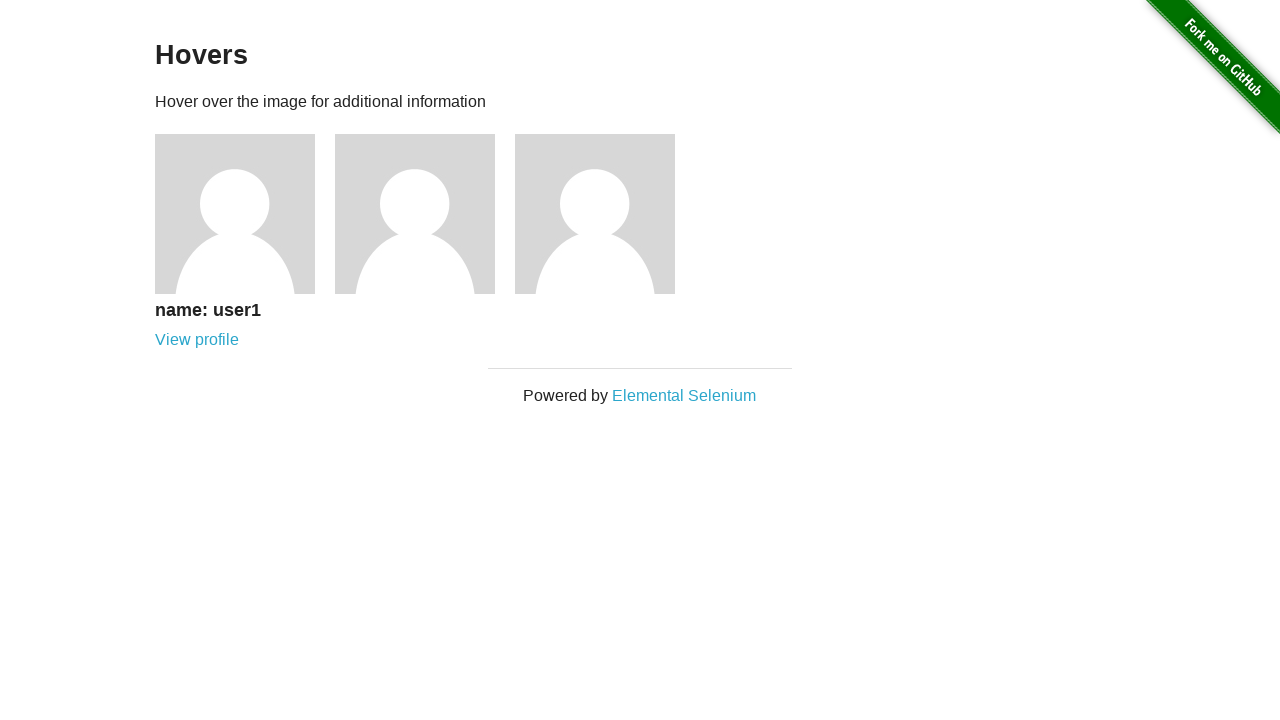

Verified that the caption is visible after hover
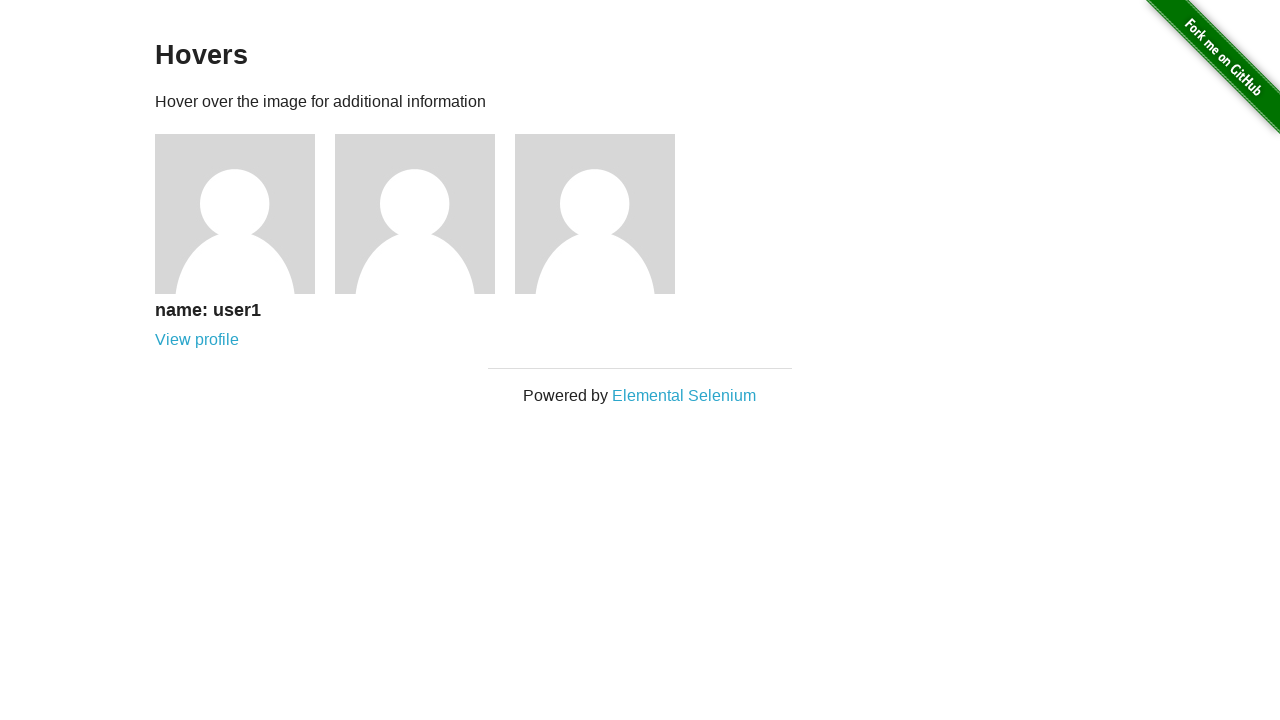

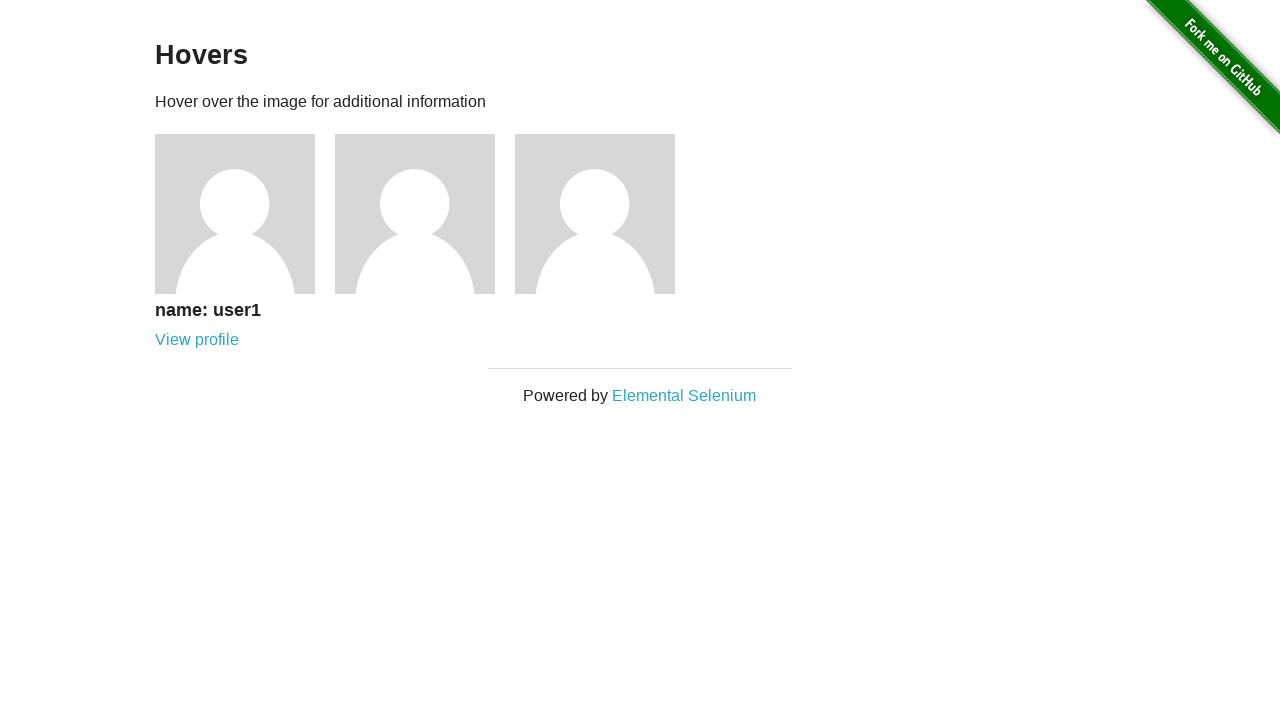